Tests that only one radio button can be selected at a time in a radio group

Starting URL: https://letcode.in/radio

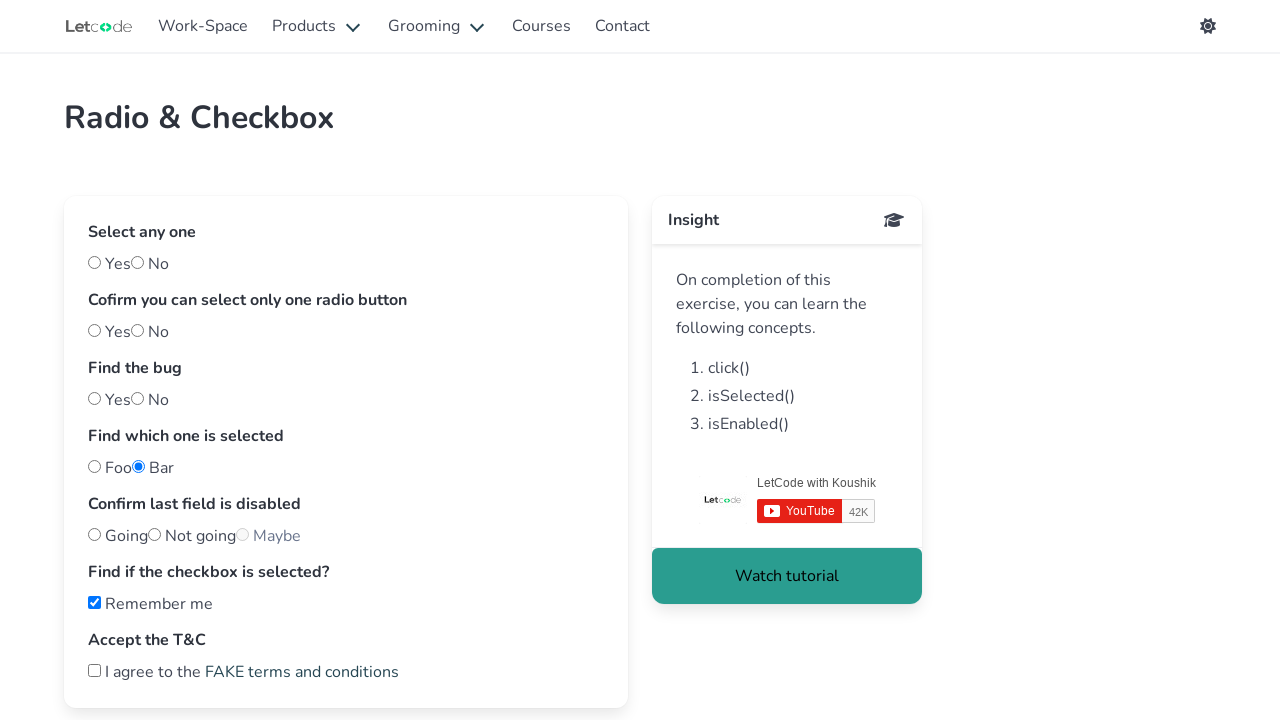

Clicked first radio button at (94, 330) on input#one
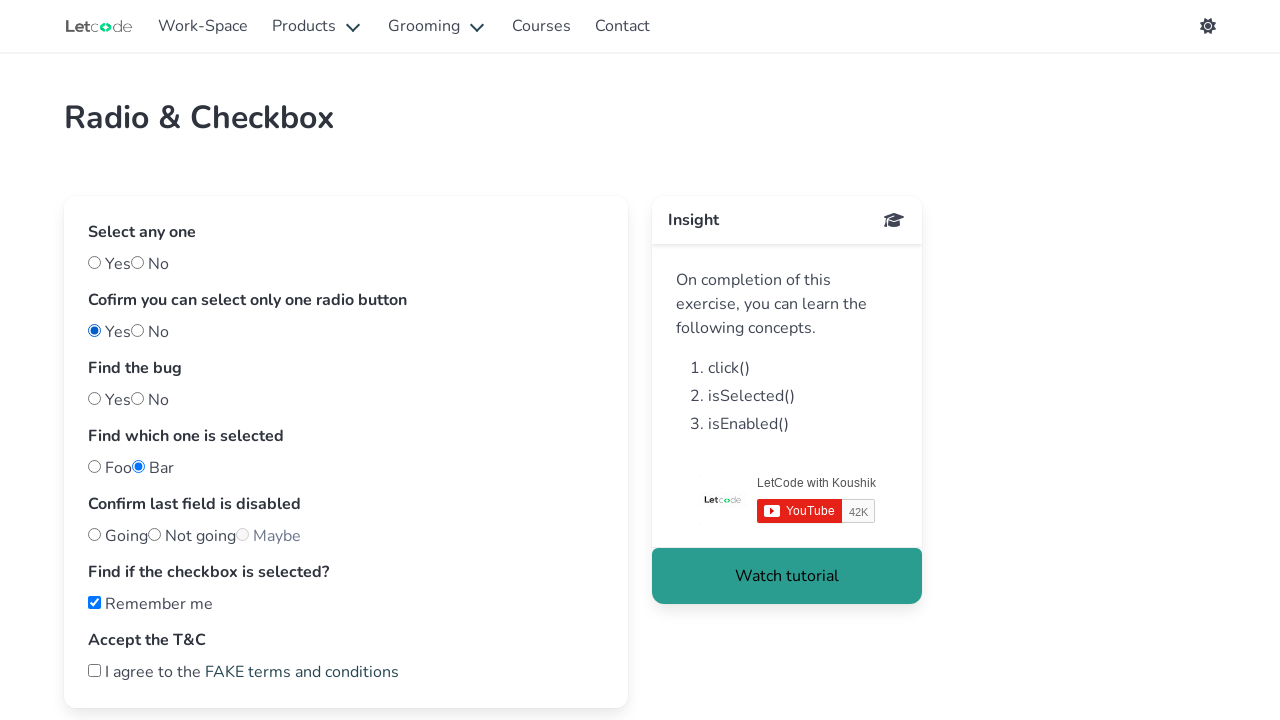

Clicked second radio button to deselect the first at (138, 330) on input#two
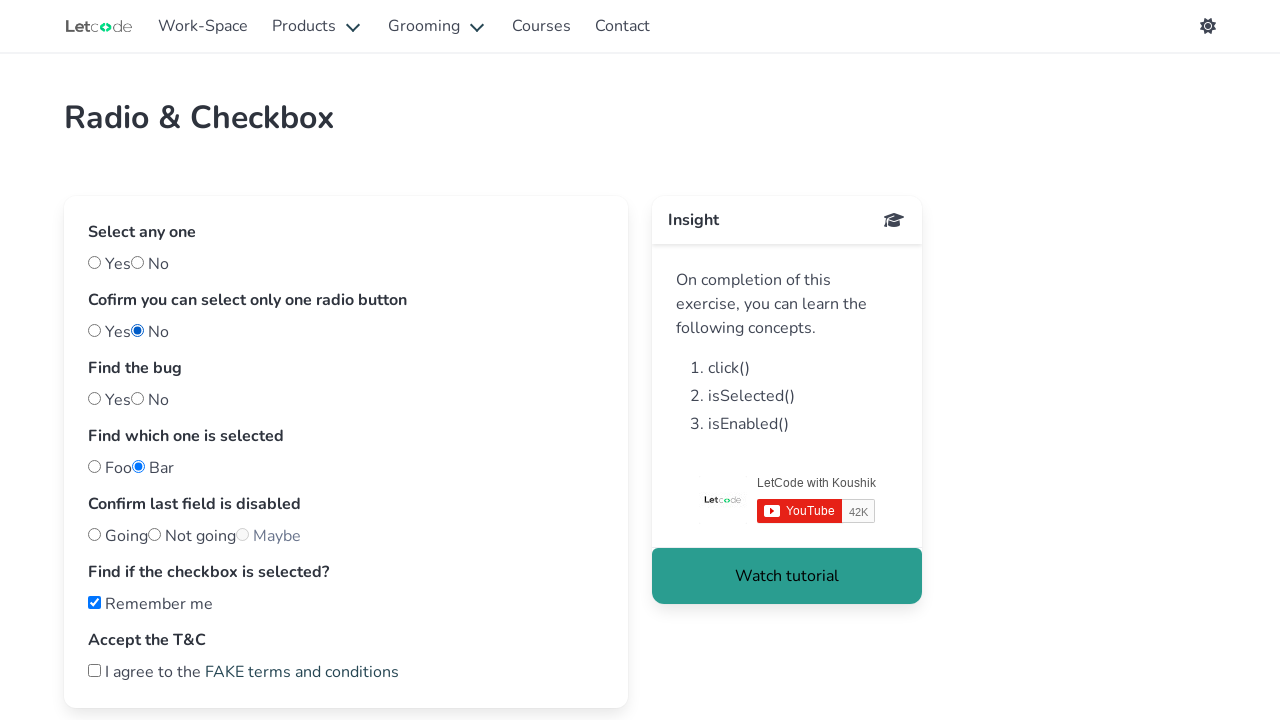

Verified that second radio button is selected
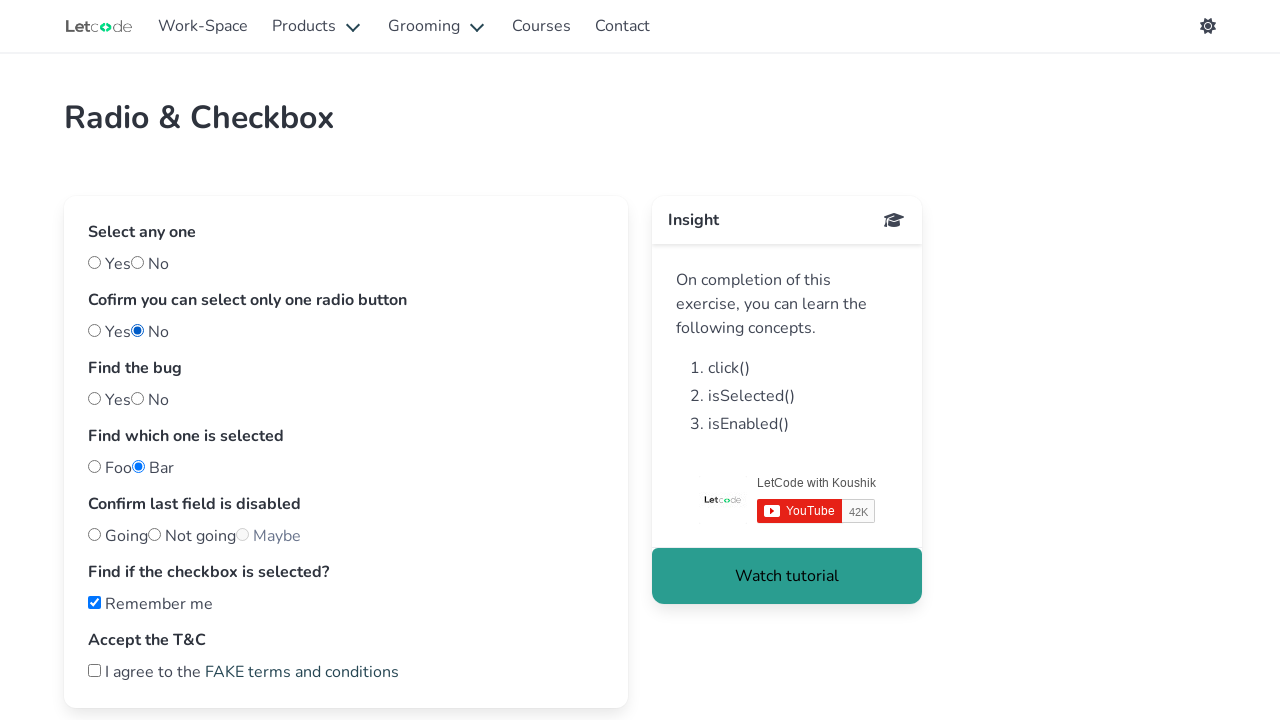

Verified that first radio button is deselected
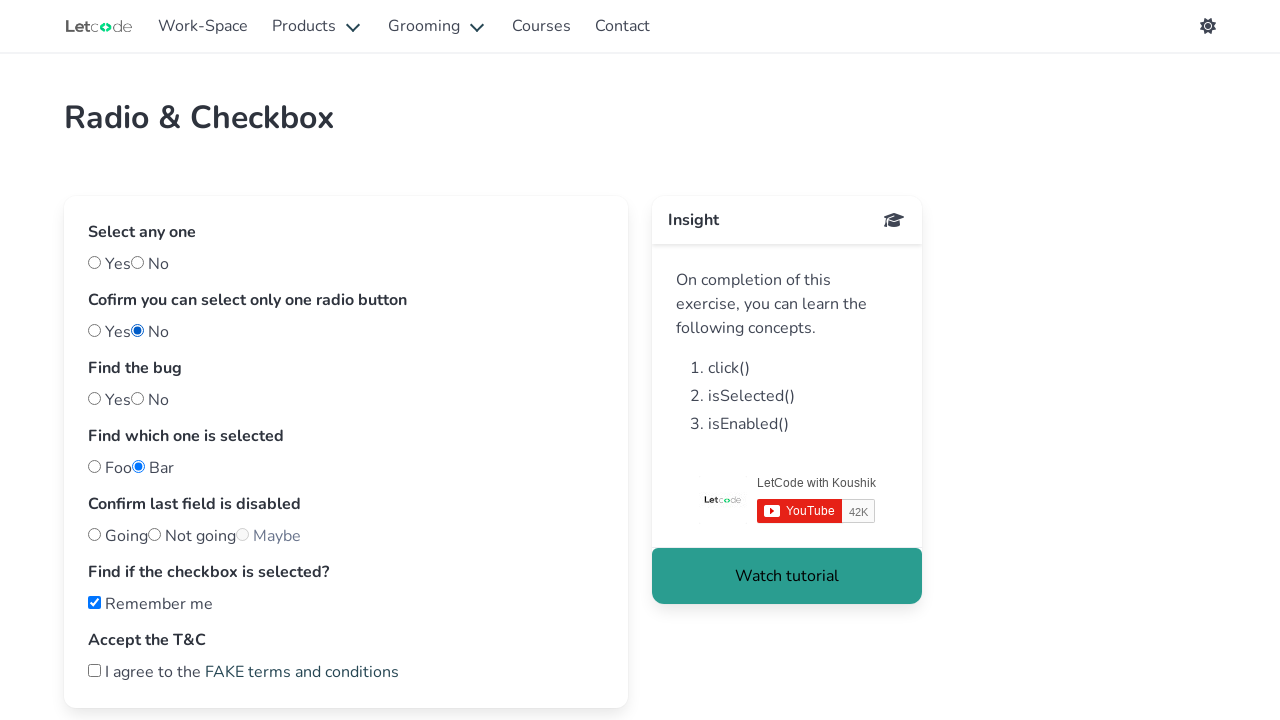

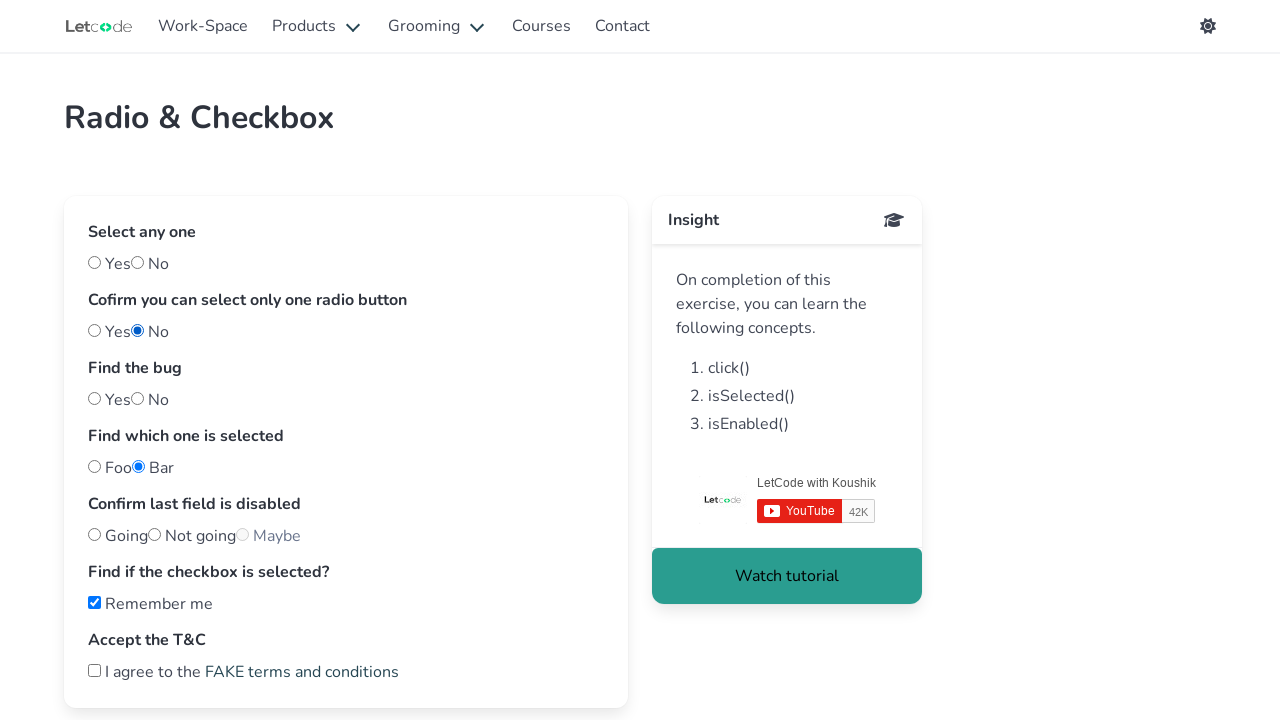